Tests the Add/Remove Elements functionality by clicking a link to navigate to the demo page, adding an element by clicking a button, then deleting it by clicking the delete button

Starting URL: https://github.com/saucelabs/the-internet

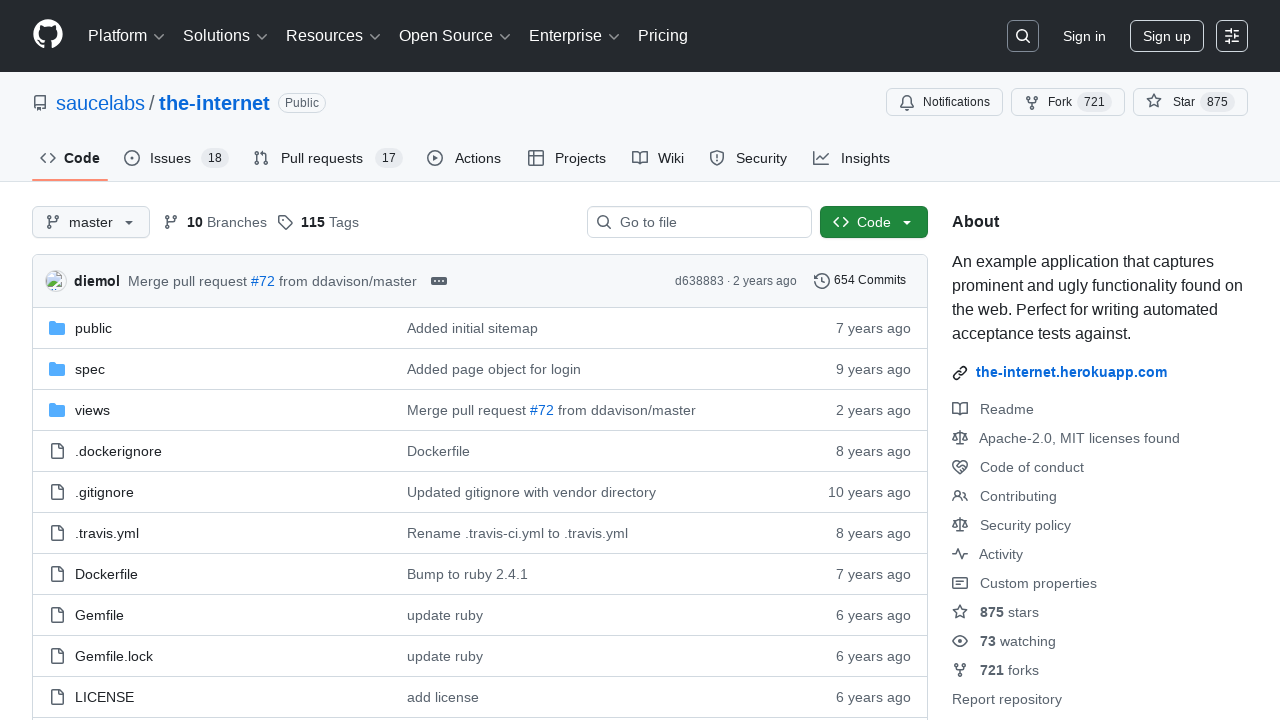

Clicked 'Add/Remove Elements' link to navigate to demo page at (179, 360) on text=Add/Remove Elements
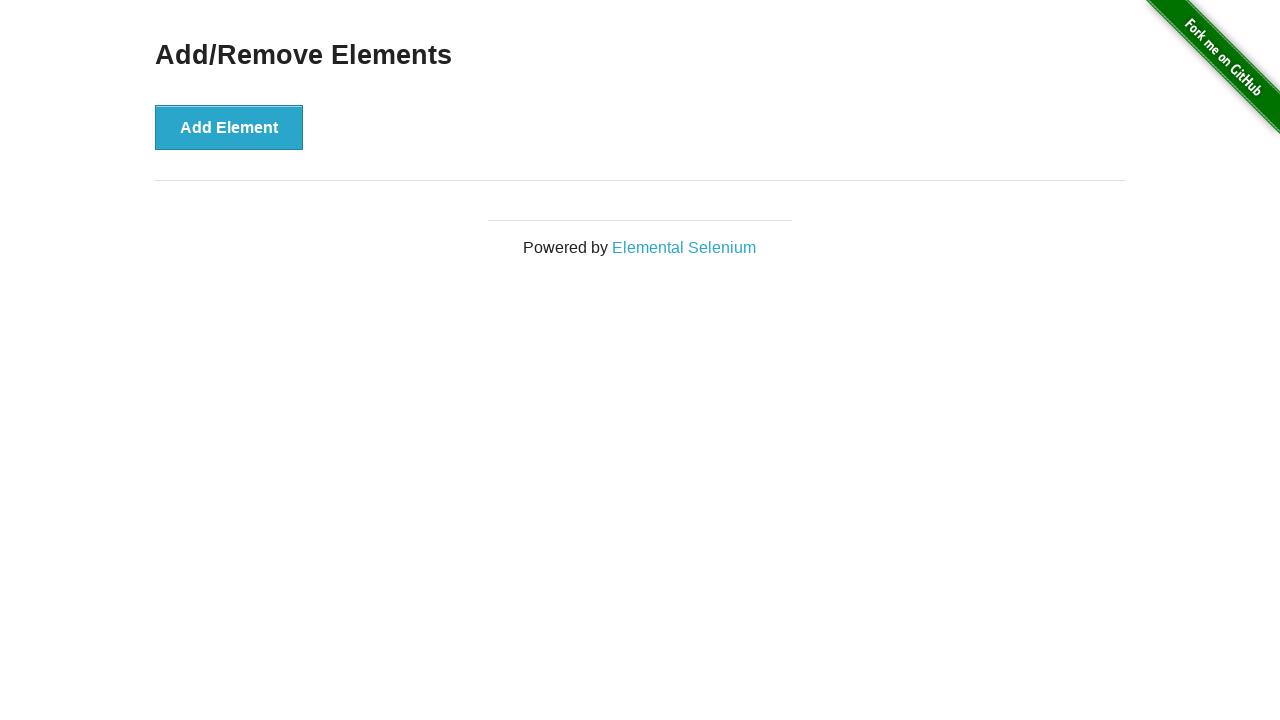

Add Element button loaded on page
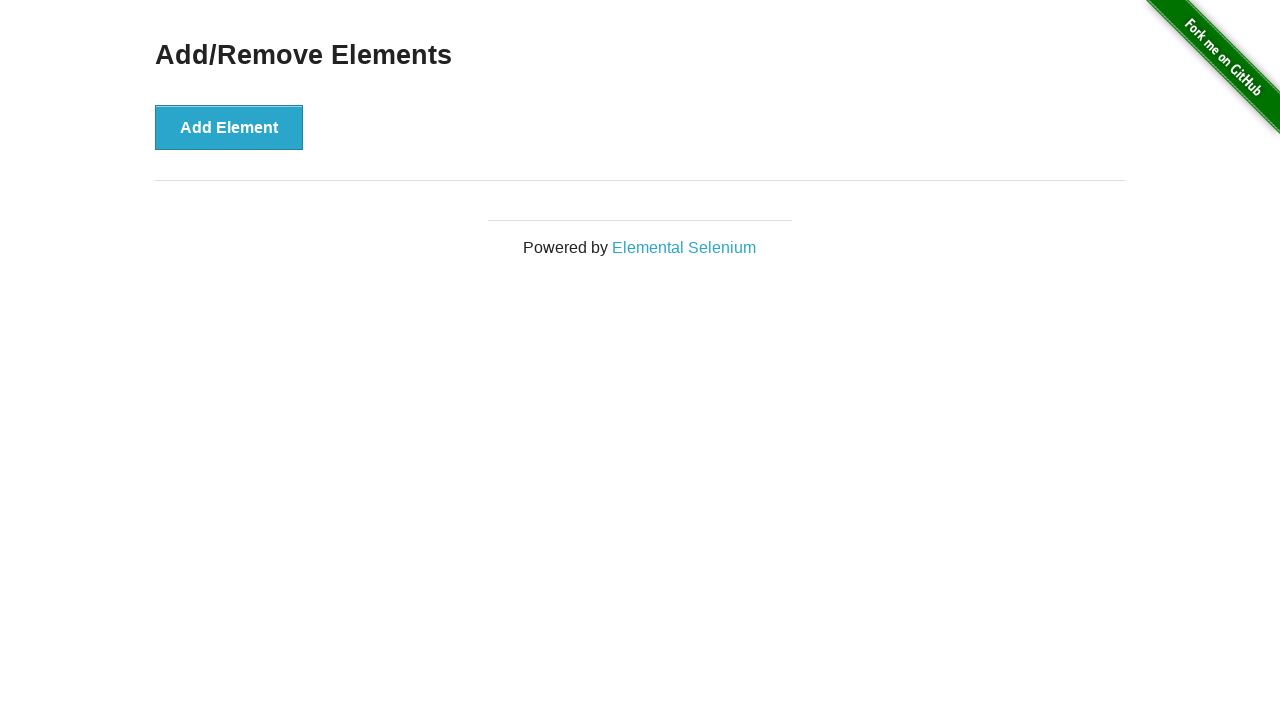

Clicked 'Add Element' button to add new element at (229, 127) on button:has-text('Add Element')
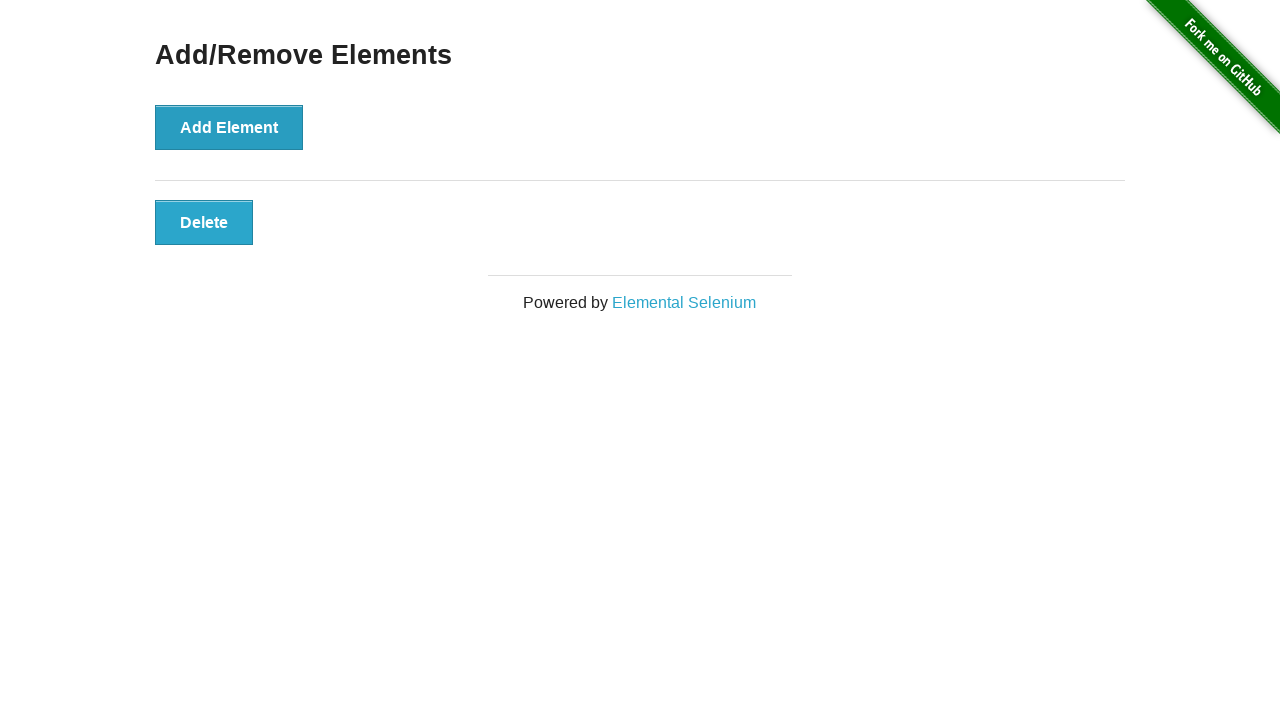

Delete button appeared after adding element
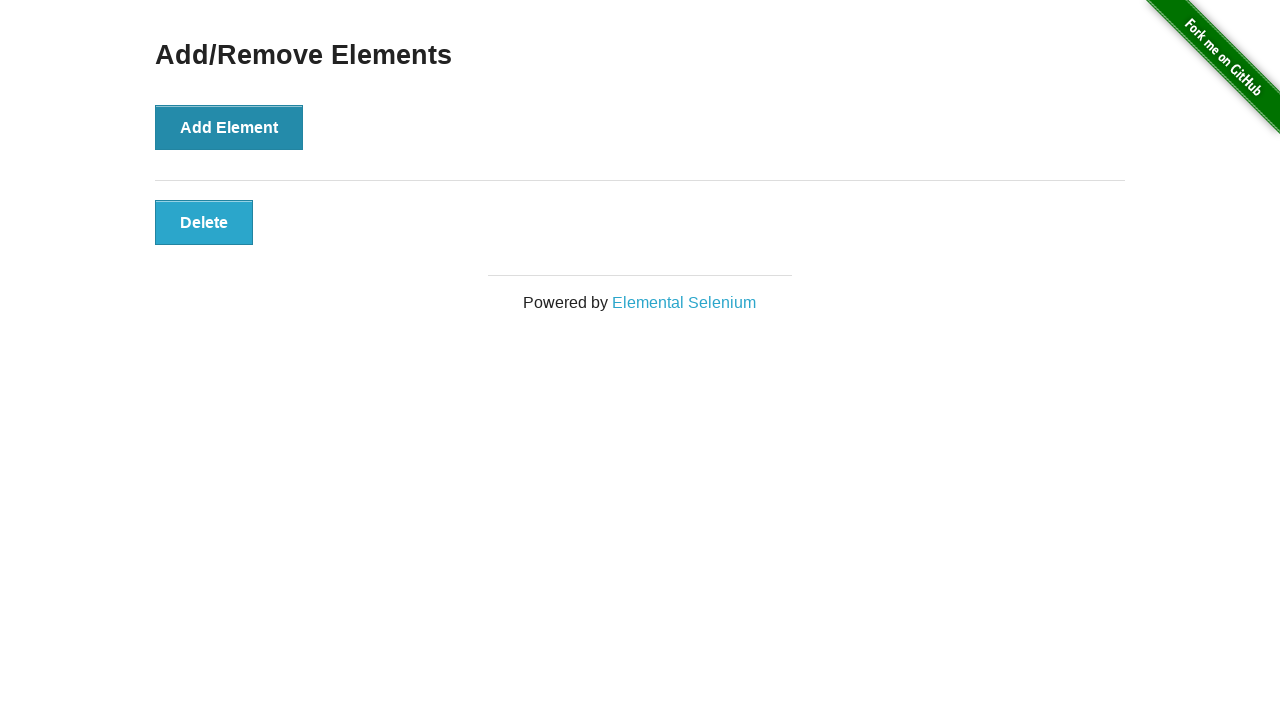

Clicked 'Delete' button to remove the element at (204, 222) on button:has-text('Delete')
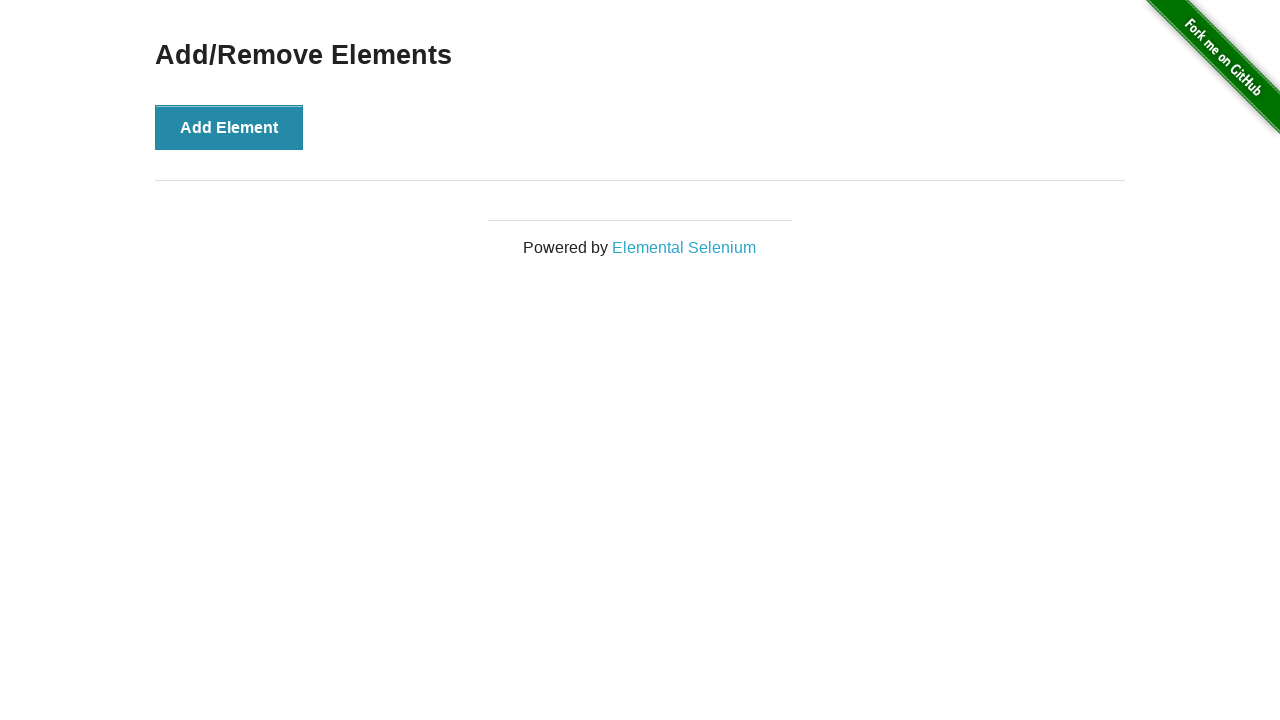

Delete button is no longer present - element successfully removed
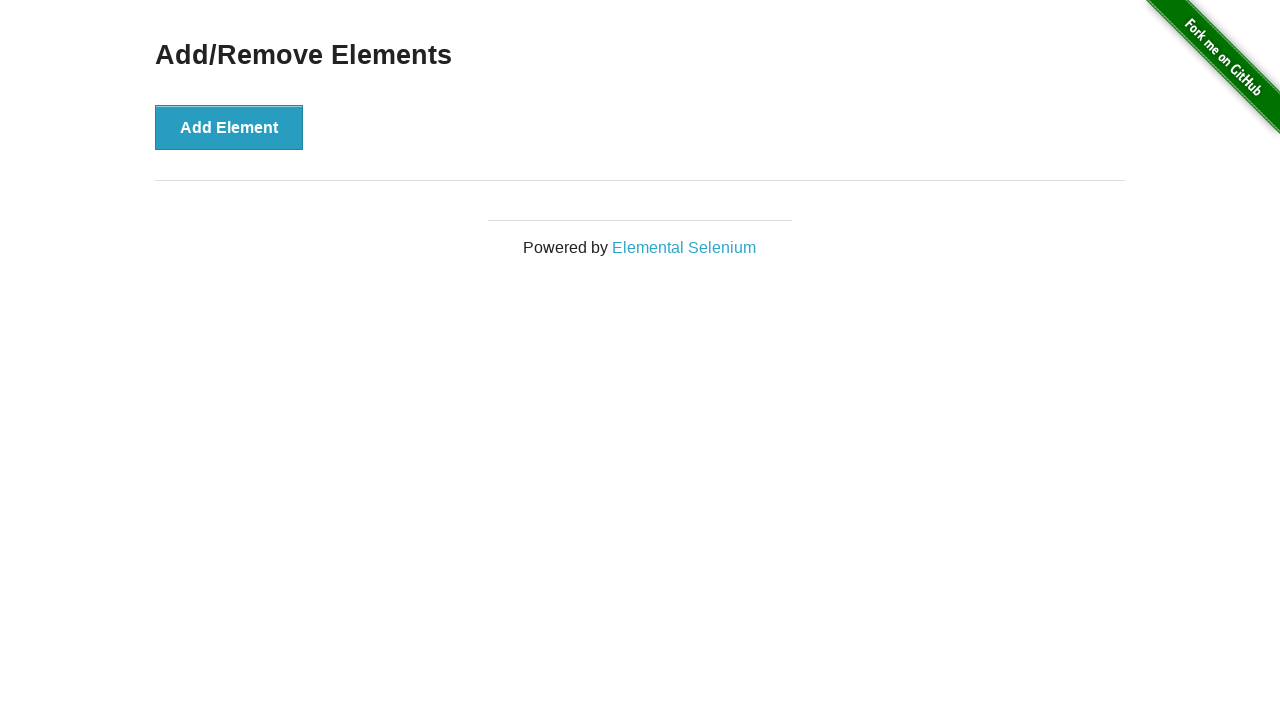

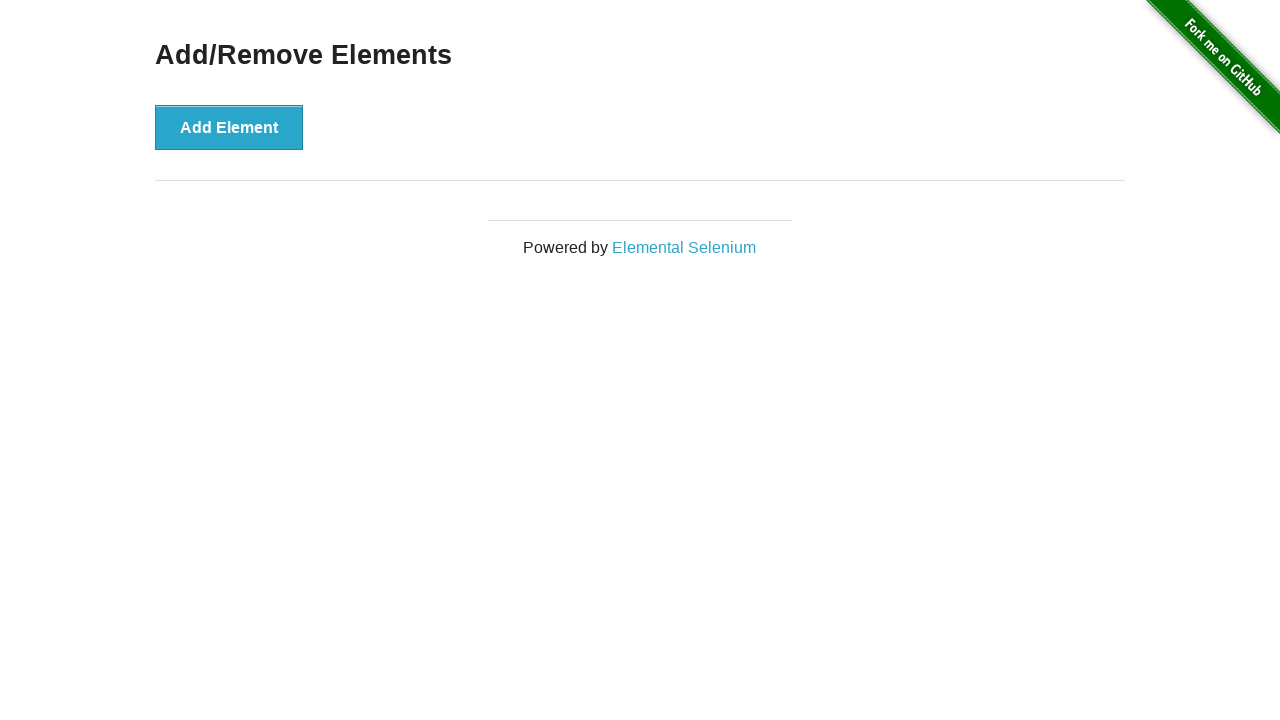